Navigates to Ticketpro.by and verifies that the logo image element is displayed on the page

Starting URL: https://www.ticketpro.by/

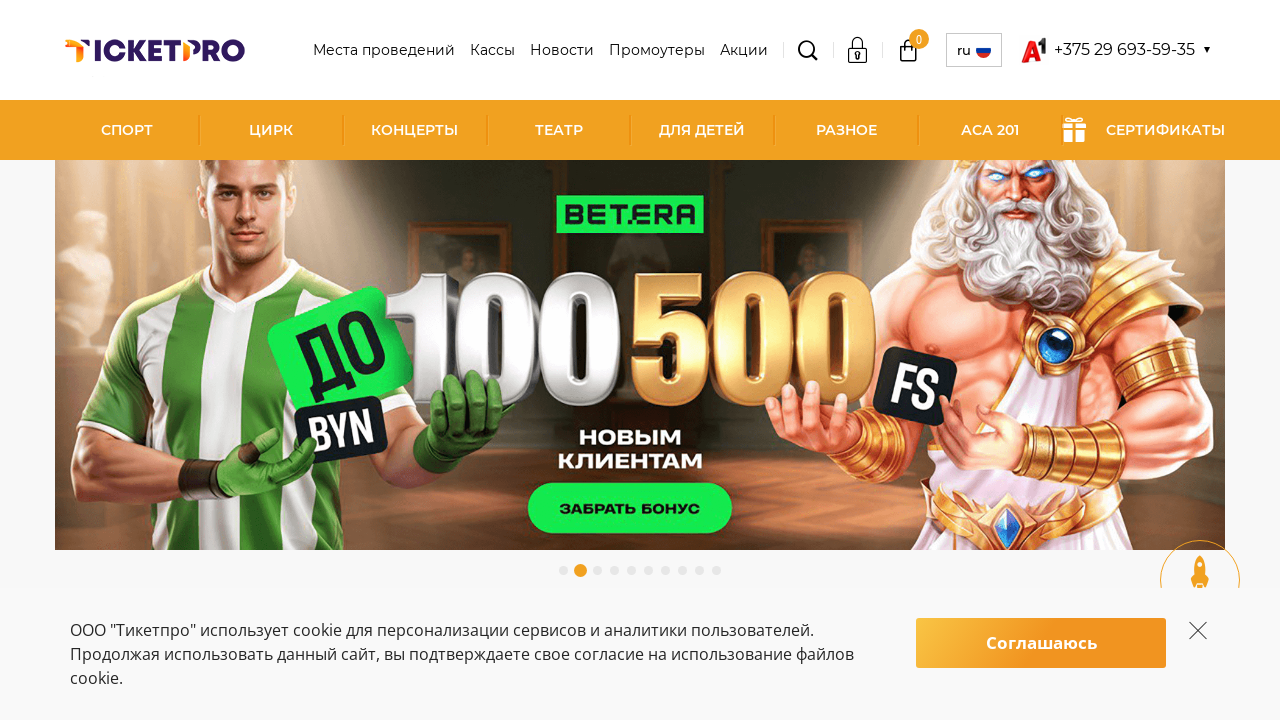

Navigated to https://www.ticketpro.by/
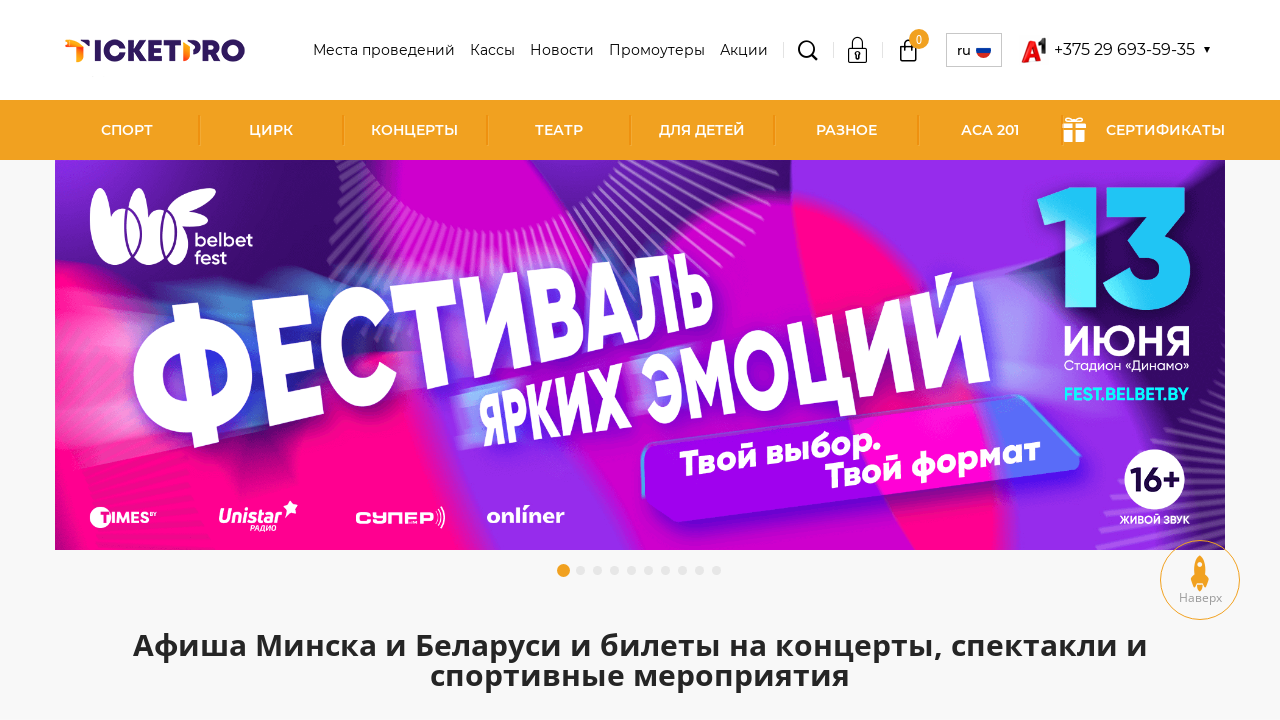

Located logo image element
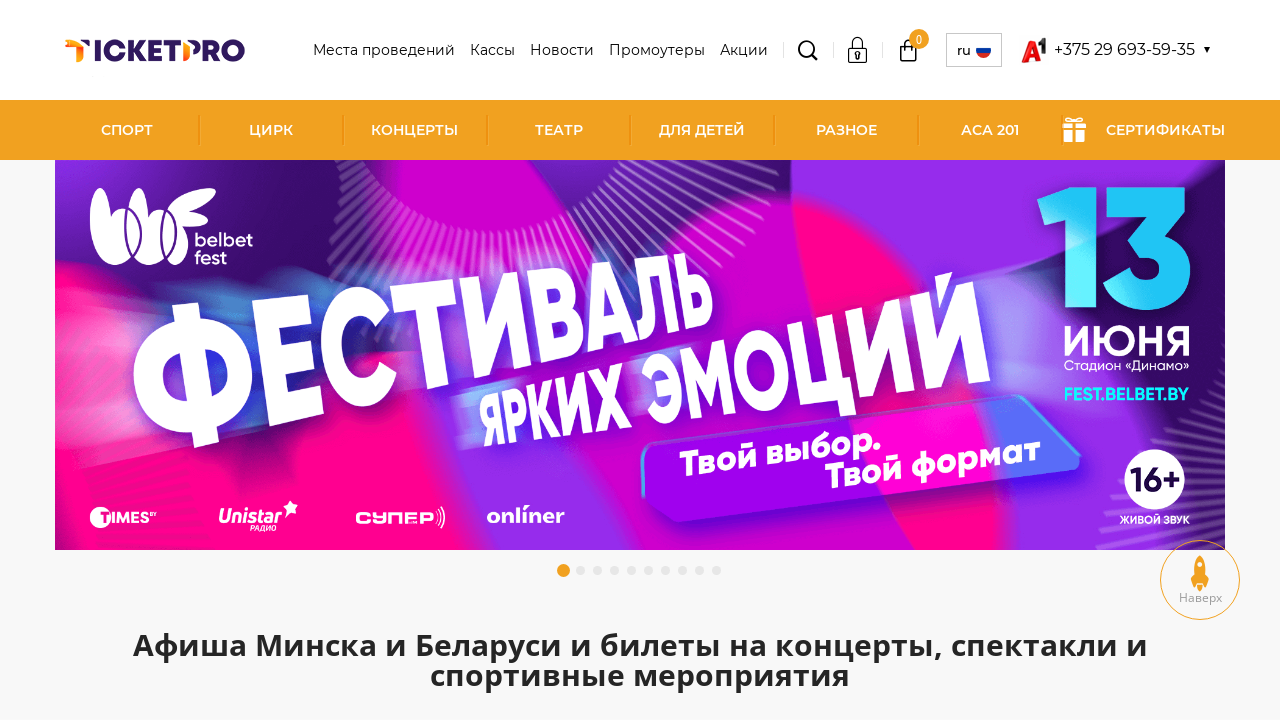

Verified that the logo image element is displayed on the page
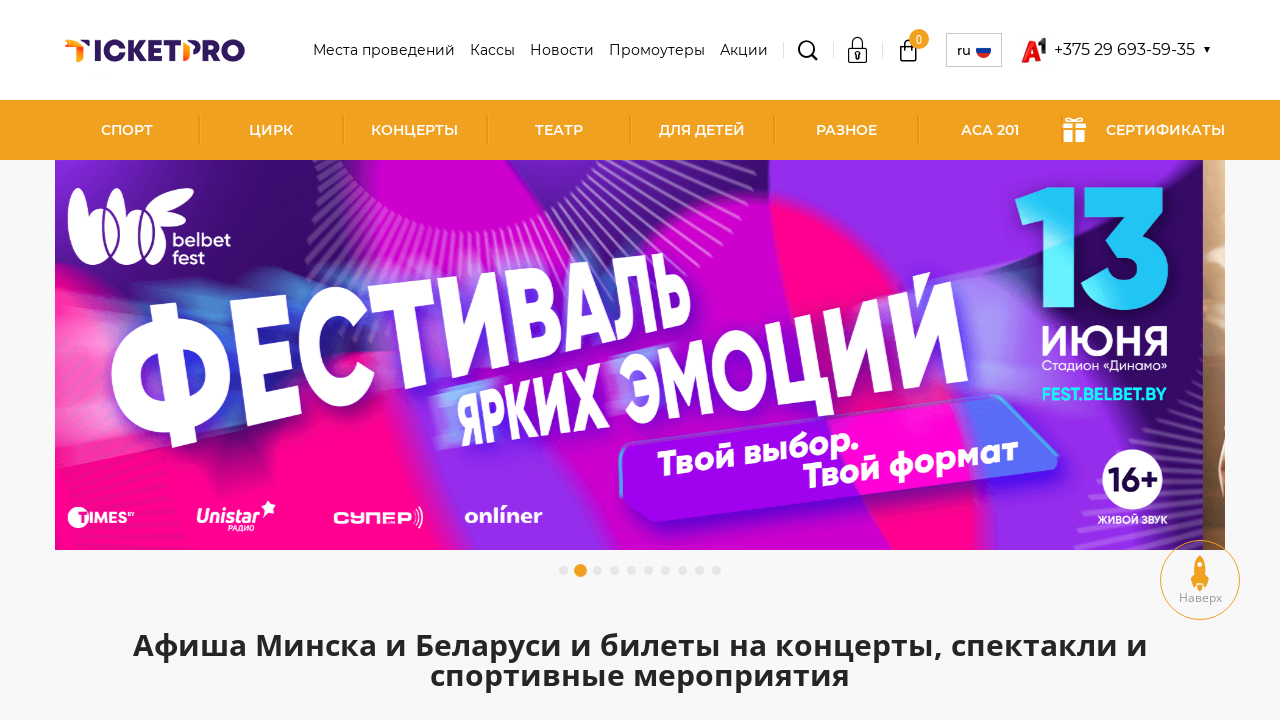

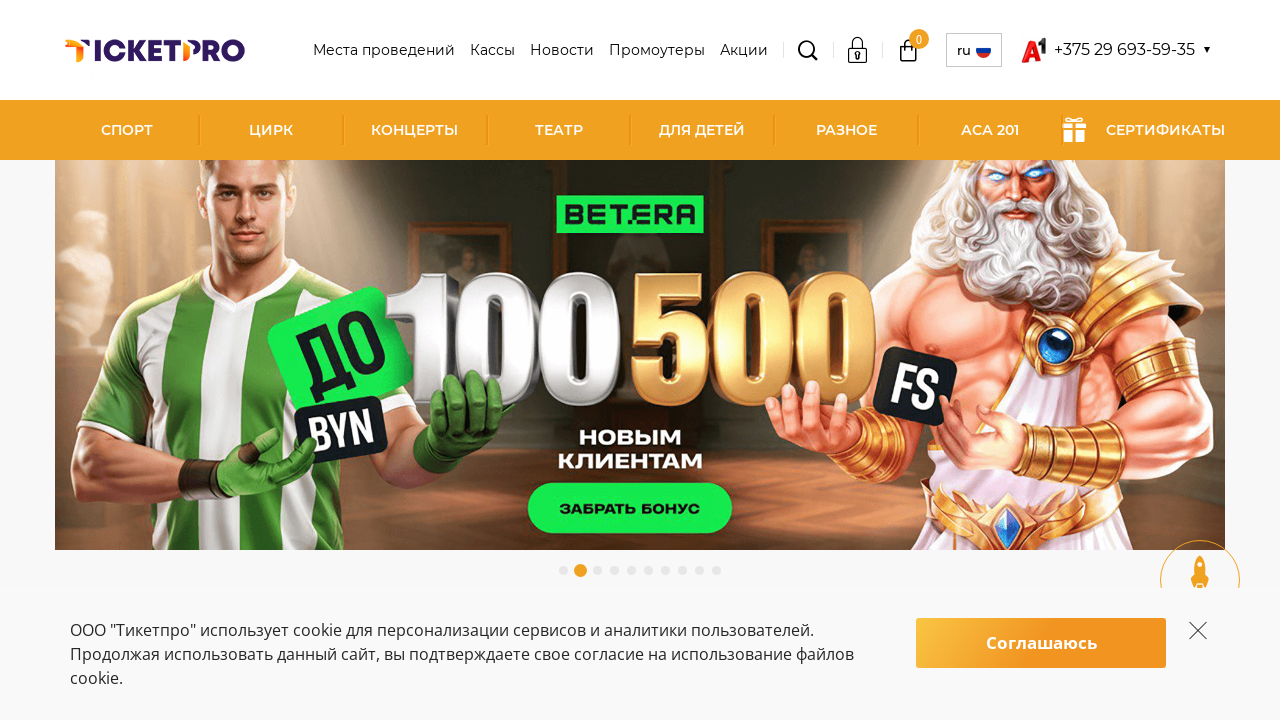